Tests the OpenCart registration page by filling in email and password fields and verifying the logo is displayed

Starting URL: https://naveenautomationlabs.com/opencart/index.php?route=account/register

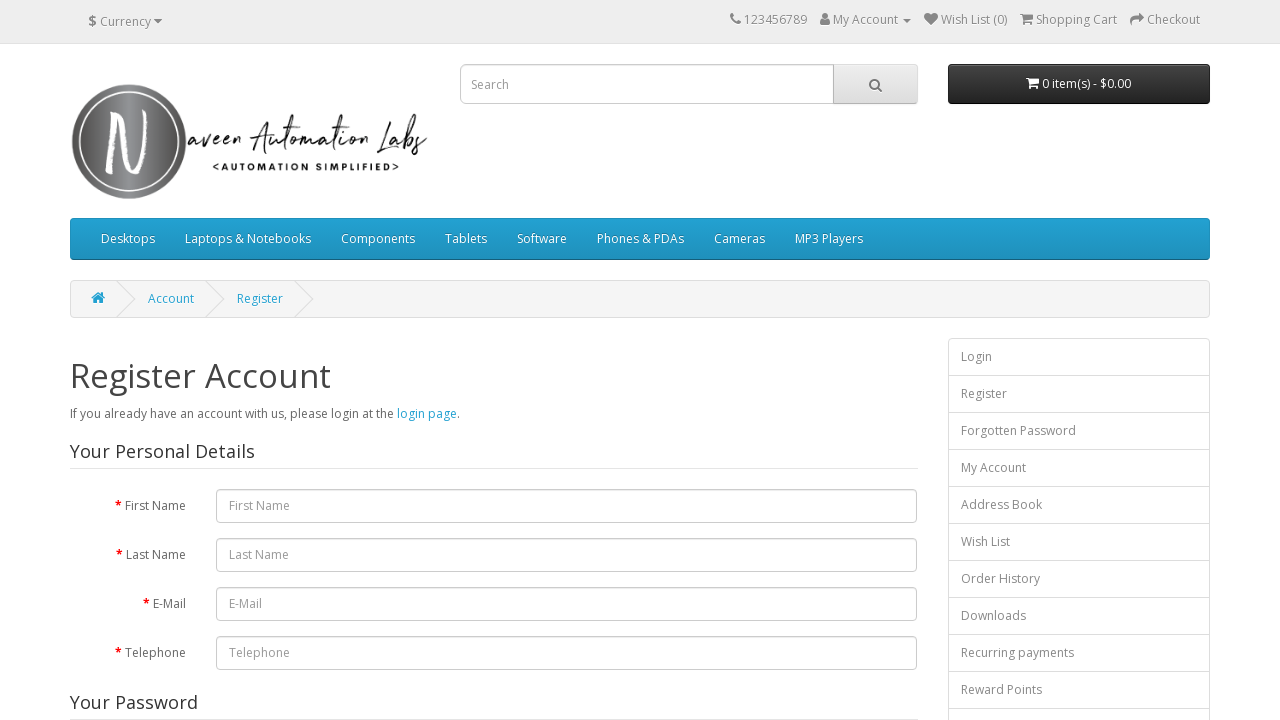

Filled email field with 'testuser@example.com' on #input-email
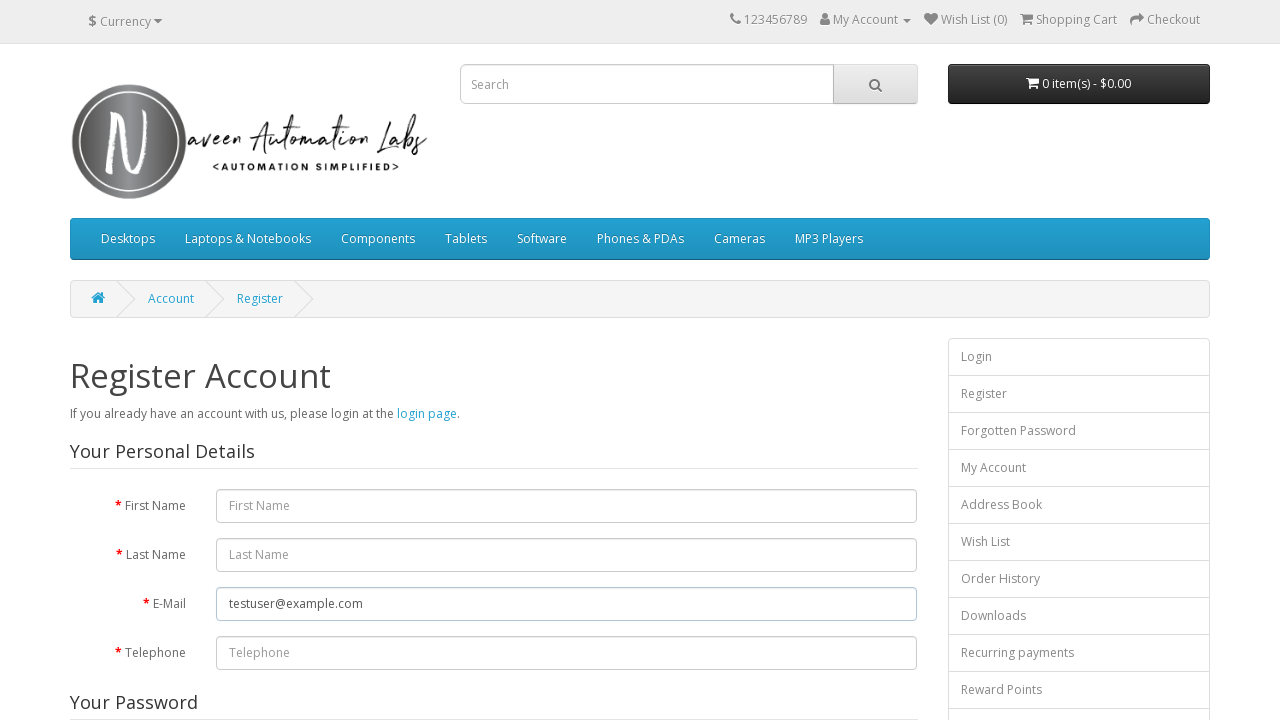

Filled password field with 'TestPassword123' on #input-password
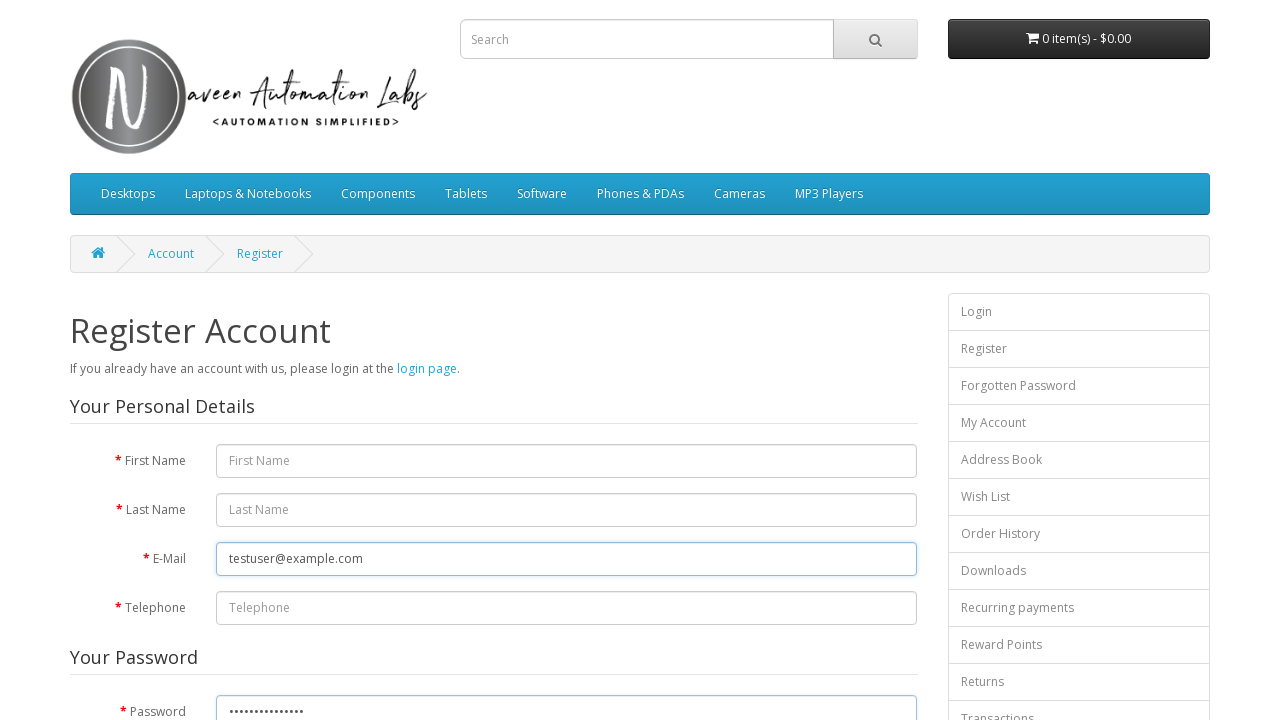

Verified logo is displayed on the page
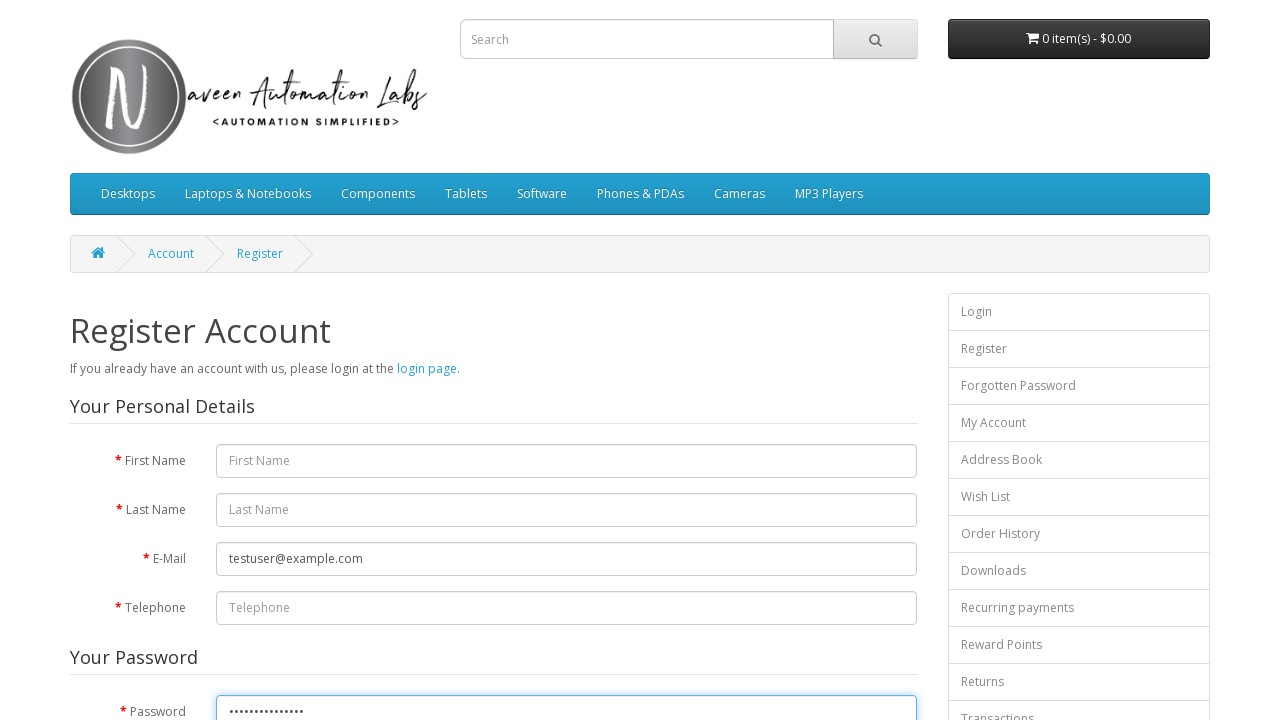

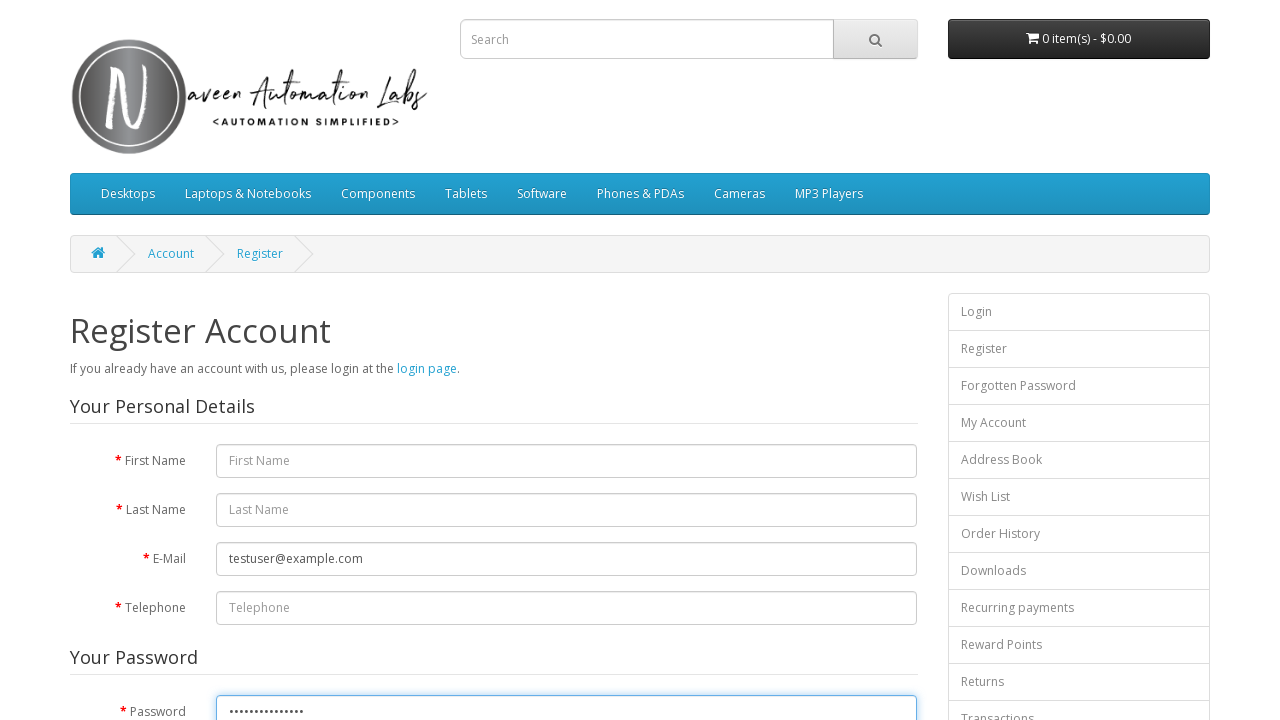